Tests drag and drop functionality by dragging an element and dropping it onto a target element within an iframe

Starting URL: http://jqueryui.com/droppable/

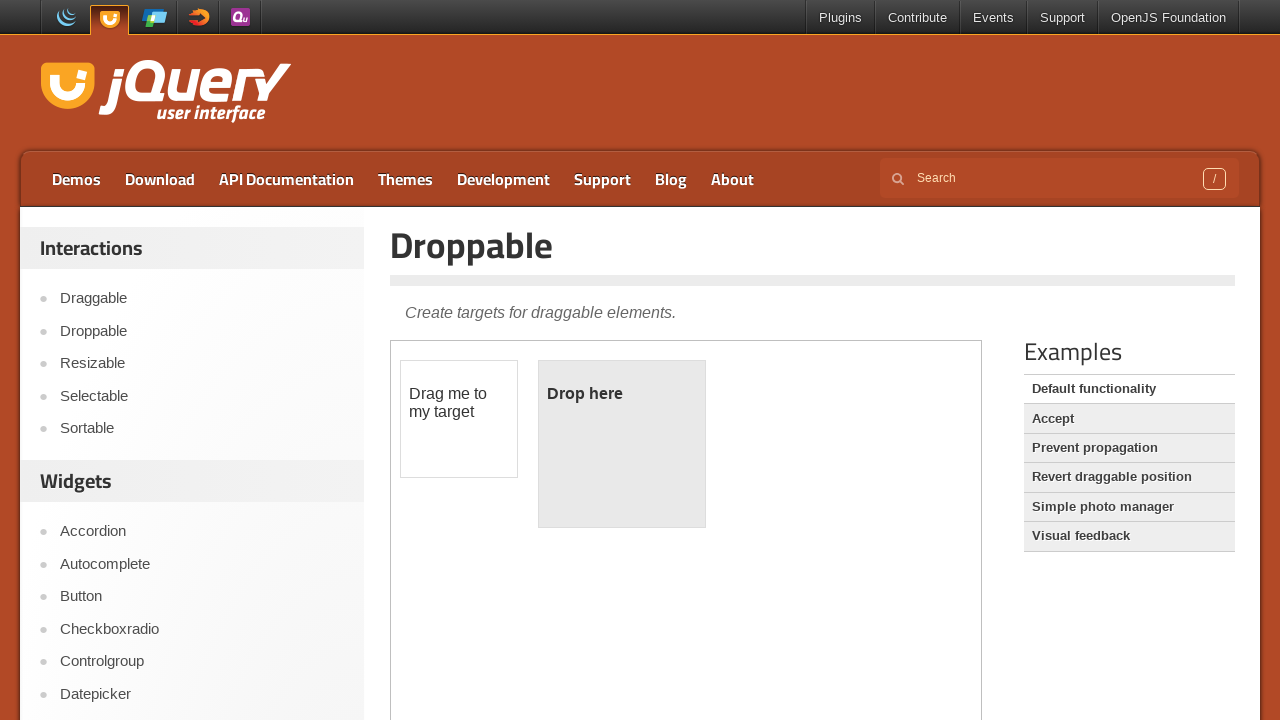

Located the iframe containing the drag and drop demo
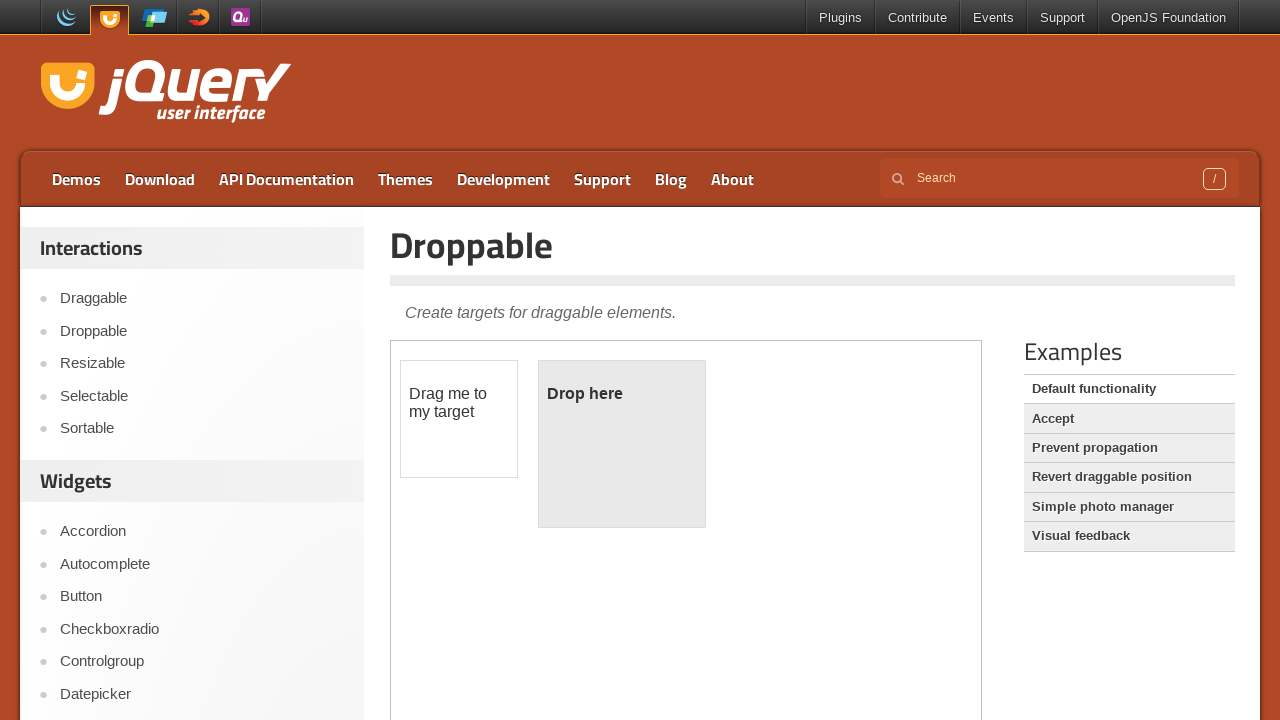

Located the draggable element
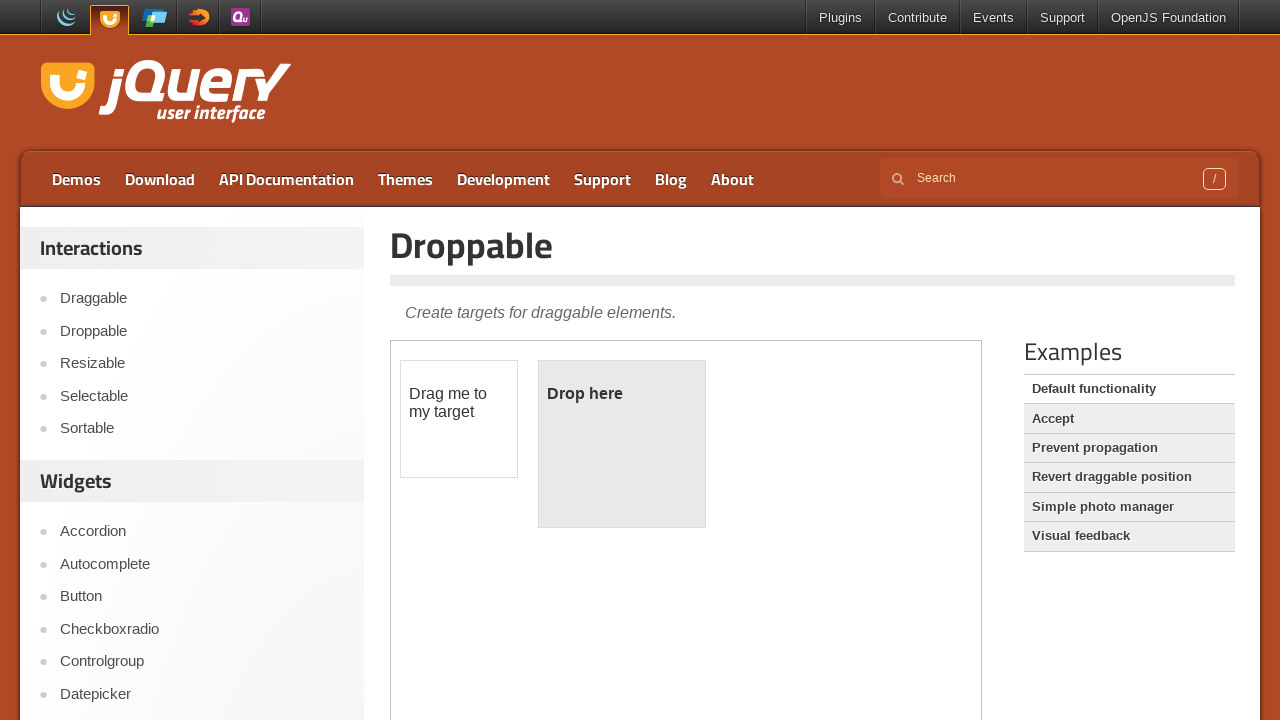

Located the droppable target element
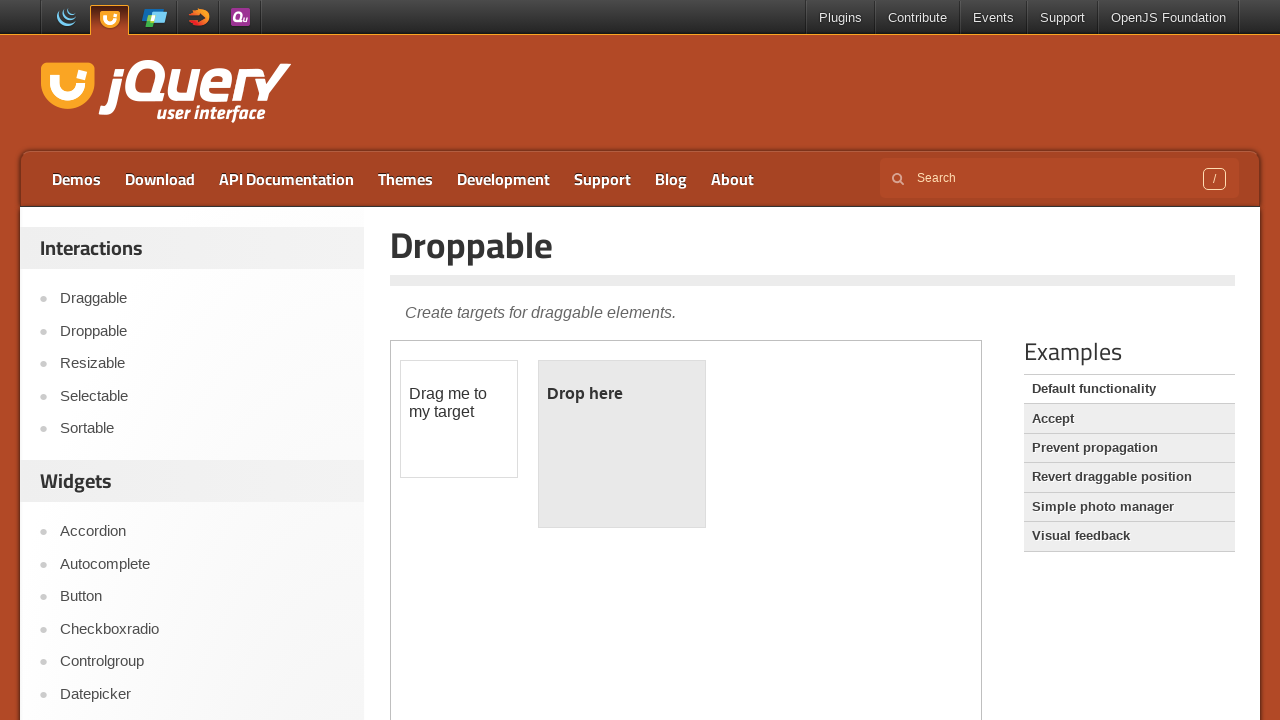

Successfully dragged the element and dropped it onto the target at (622, 444)
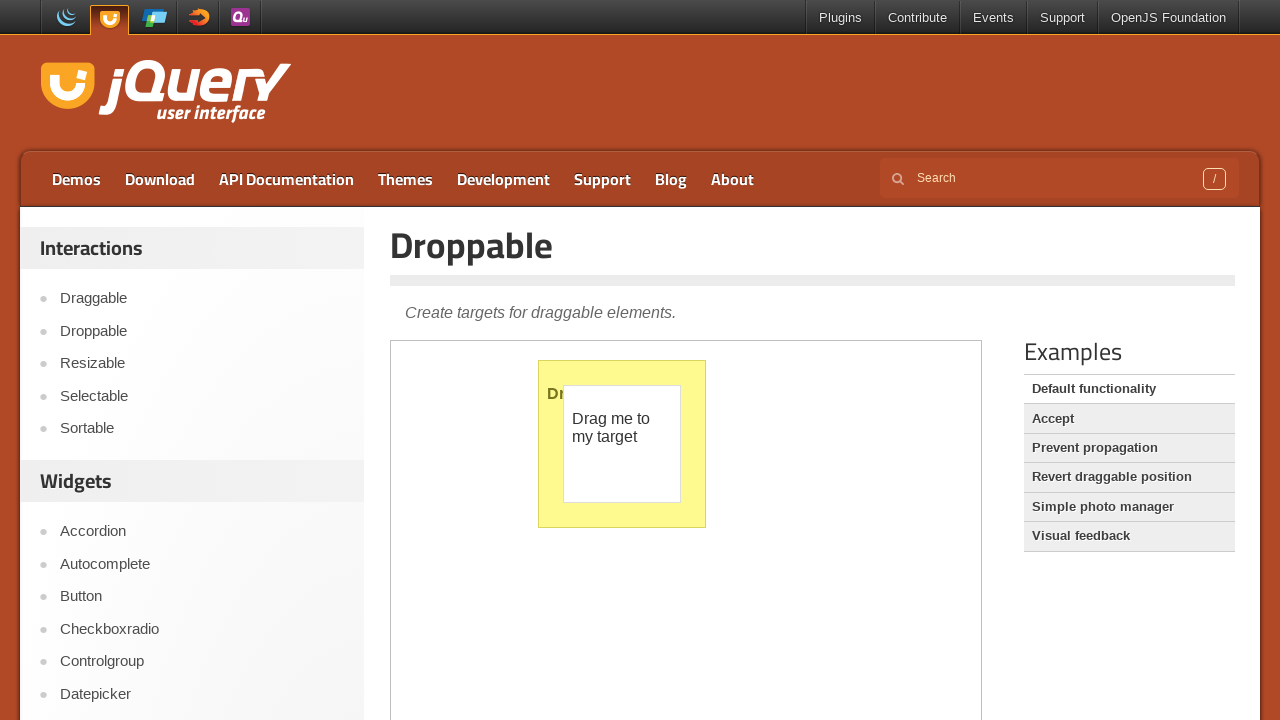

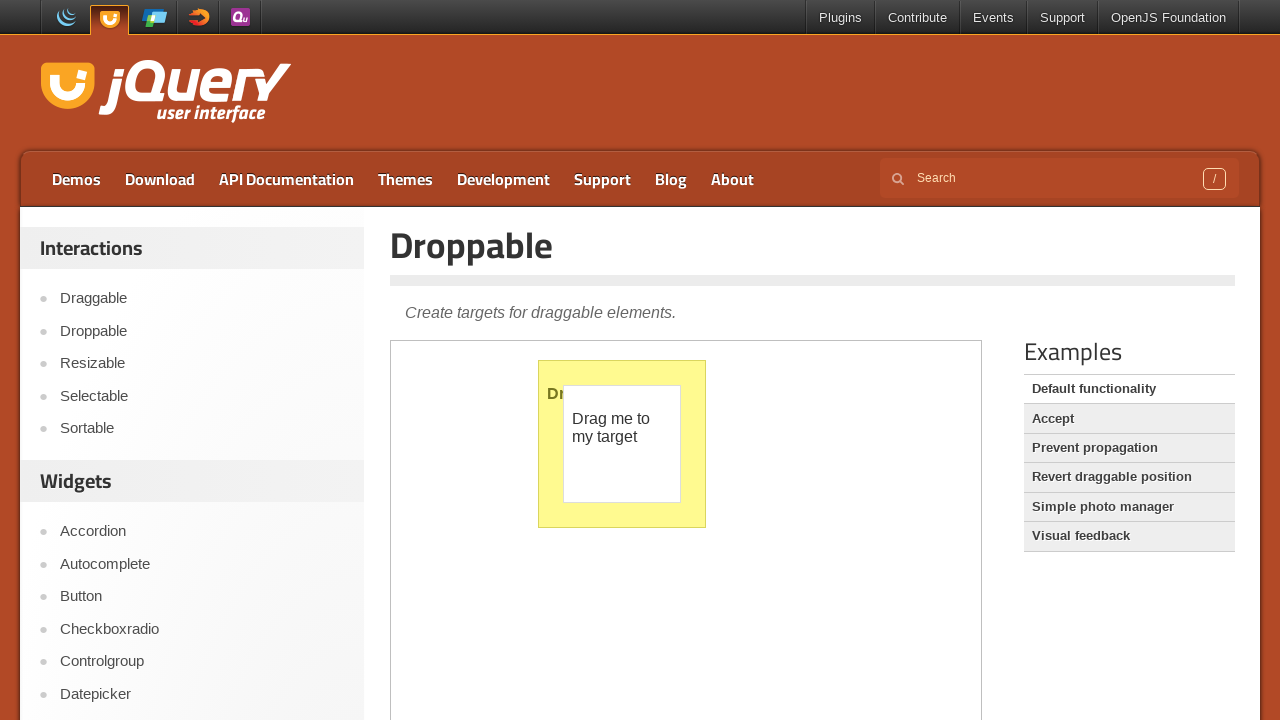